Tests the forgot password flow by clicking the forgot password link, filling in email, new password, and confirm password fields, then submitting the password reset form.

Starting URL: https://rahulshettyacademy.com/client

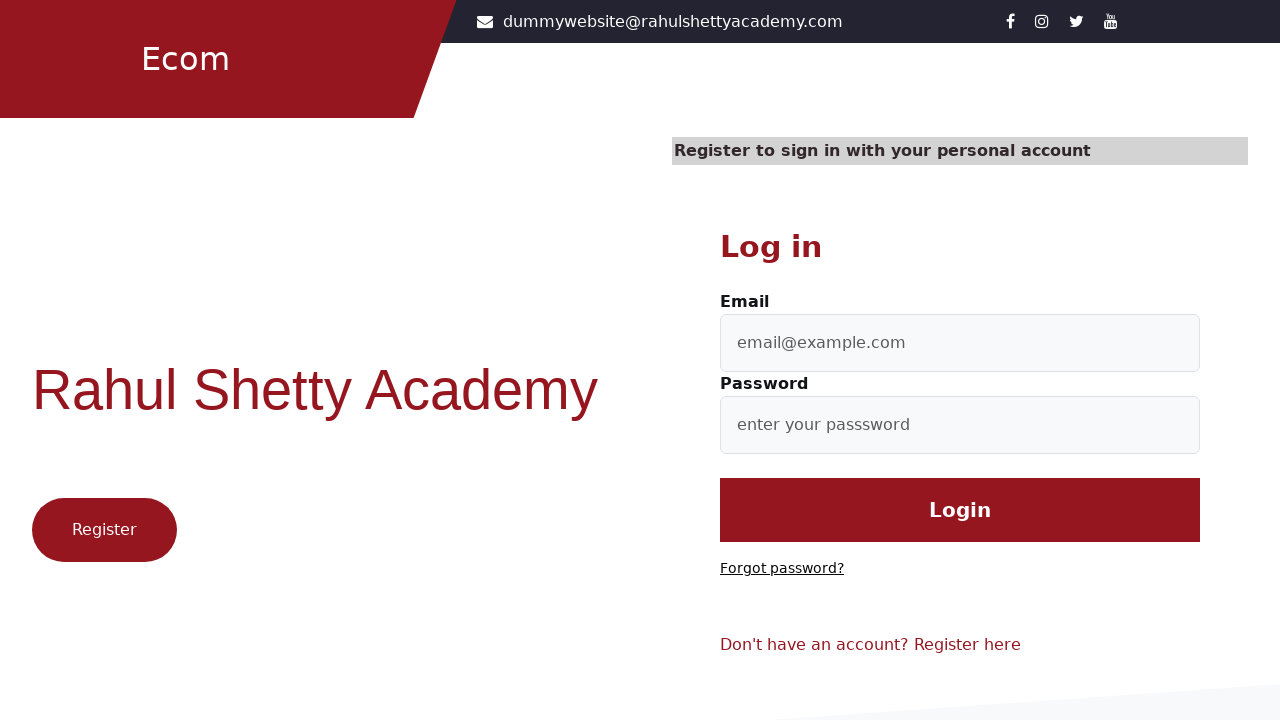

Clicked 'Forgot password?' link at (782, 569) on text=Forgot password?
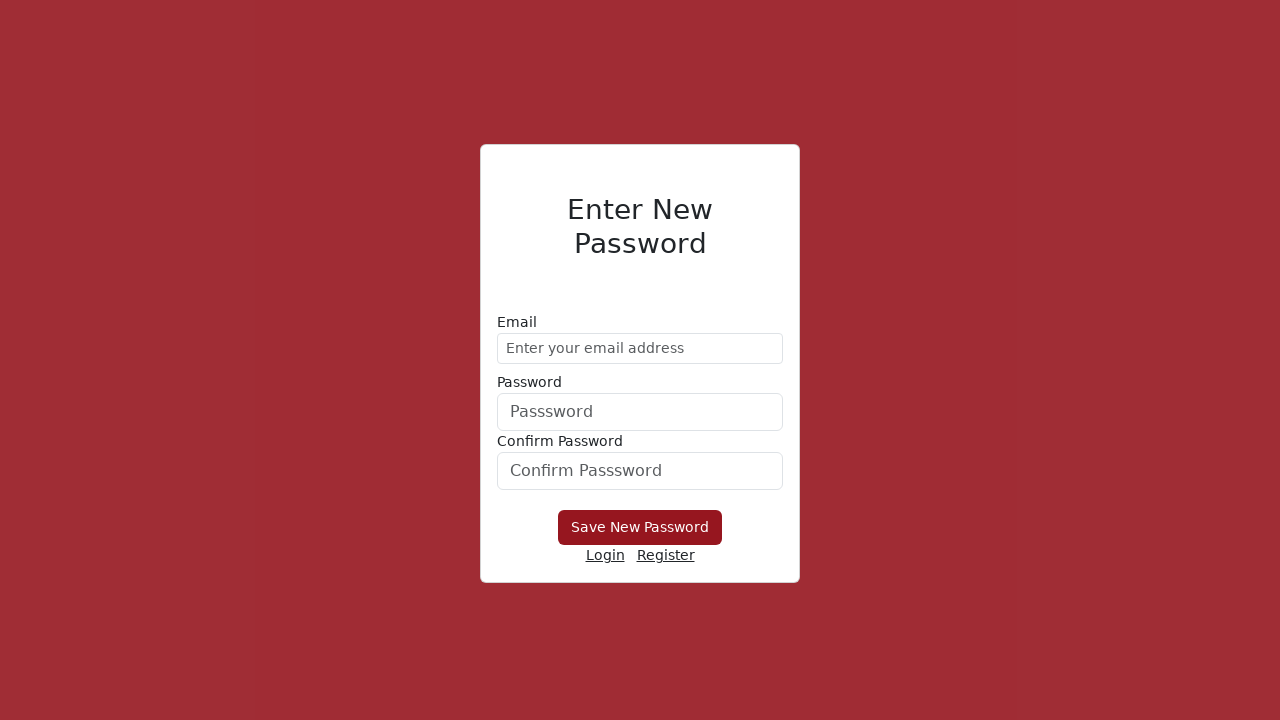

Filled email field with 'test@gmail.com' on //form/div[1]/input
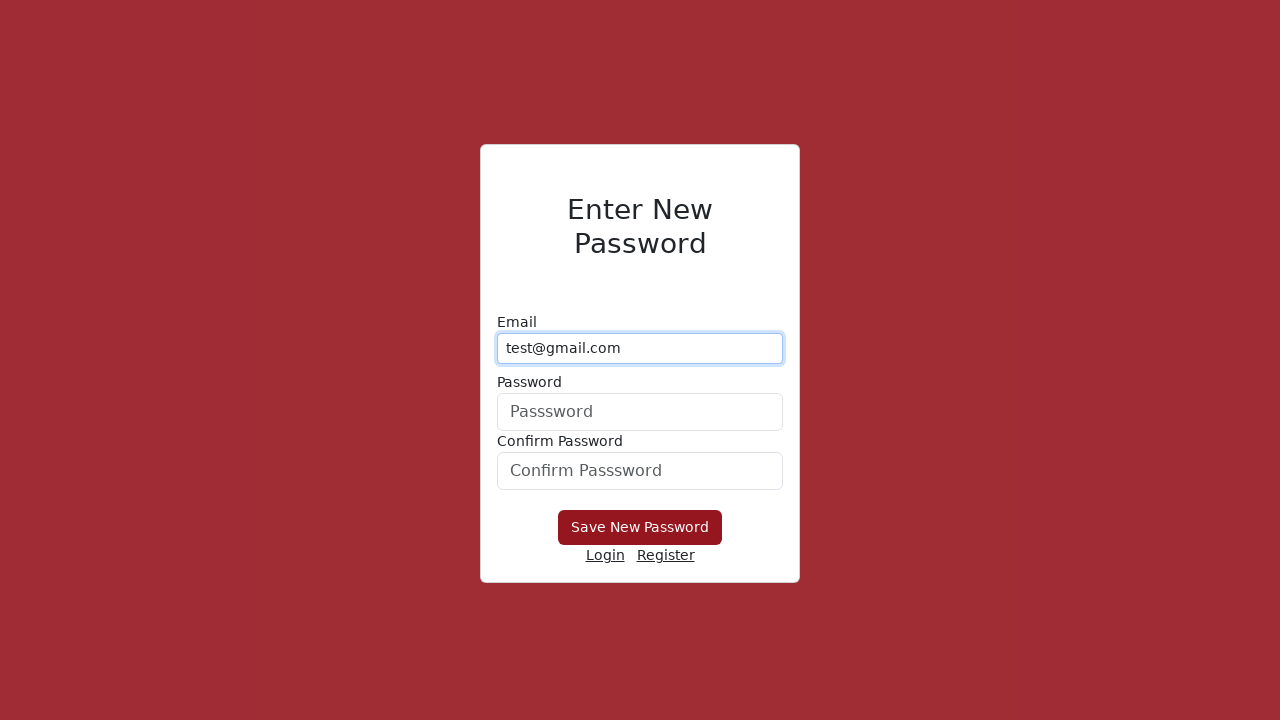

Filled new password field with 'Password123' on form div:nth-child(2) input
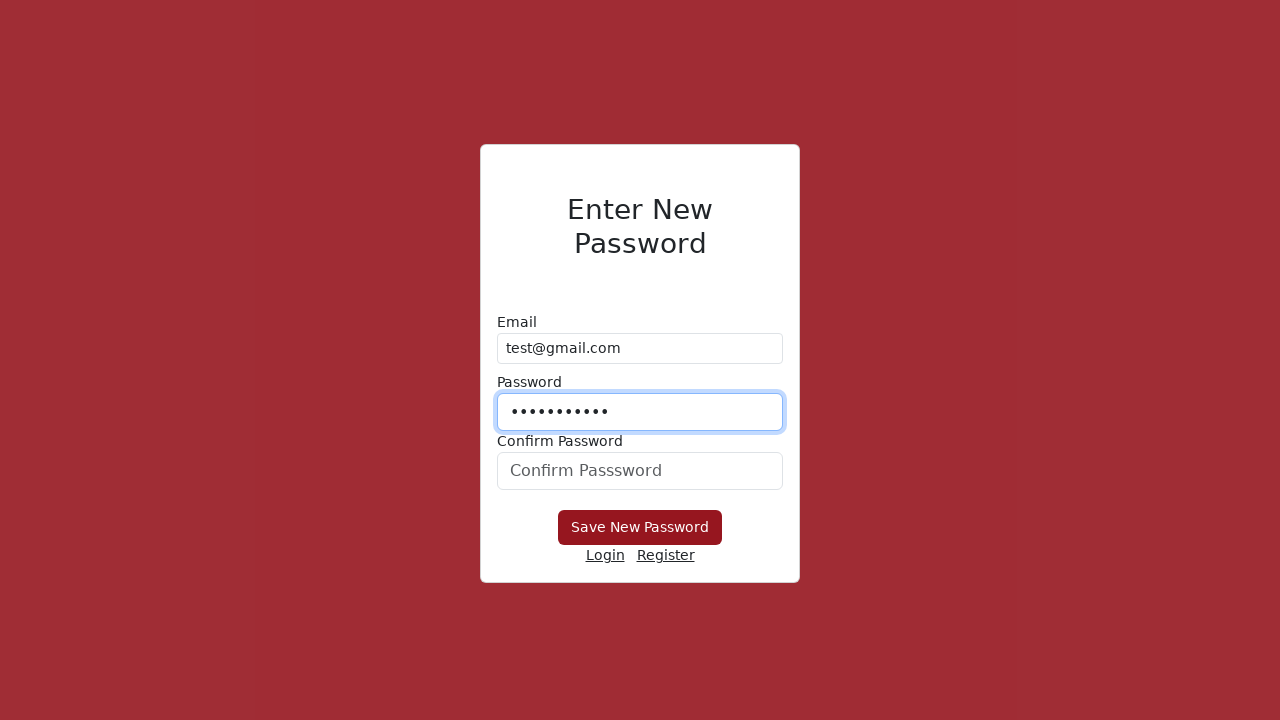

Filled confirm password field with 'Password123' on #confirmPassword
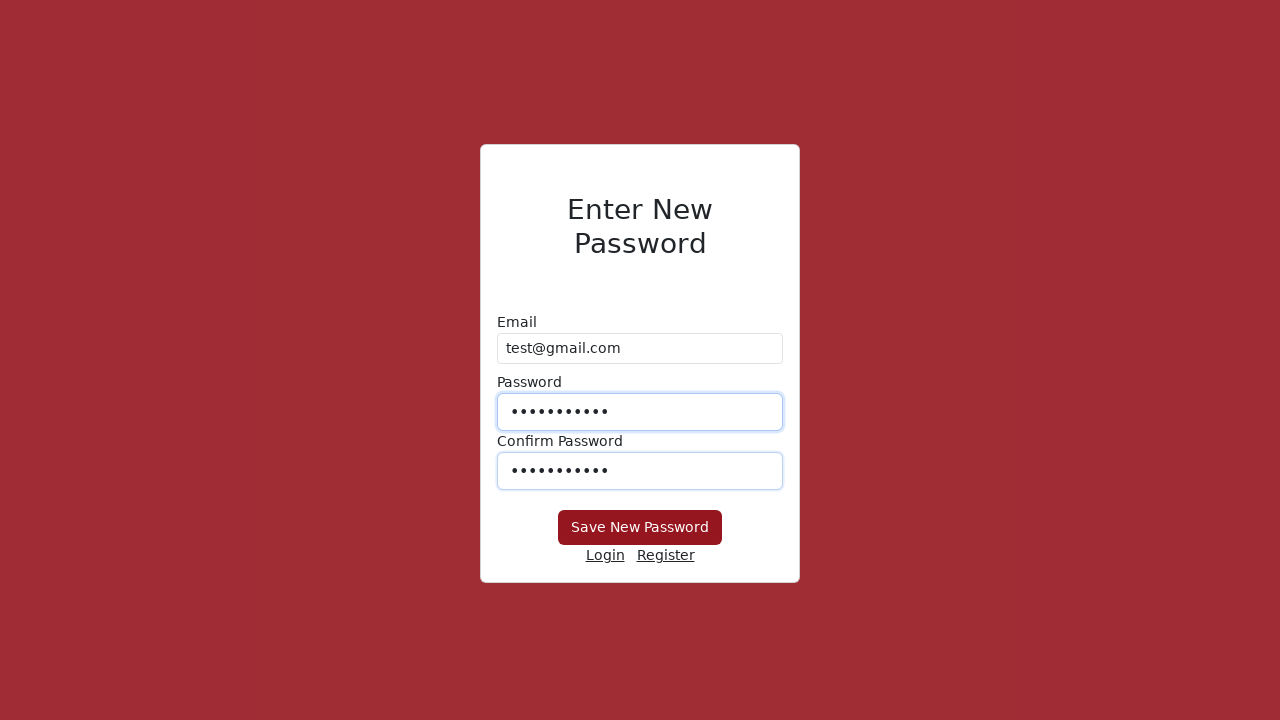

Clicked 'Save New Password' button to submit password reset form at (640, 528) on xpath=//button[text()='Save New Password']
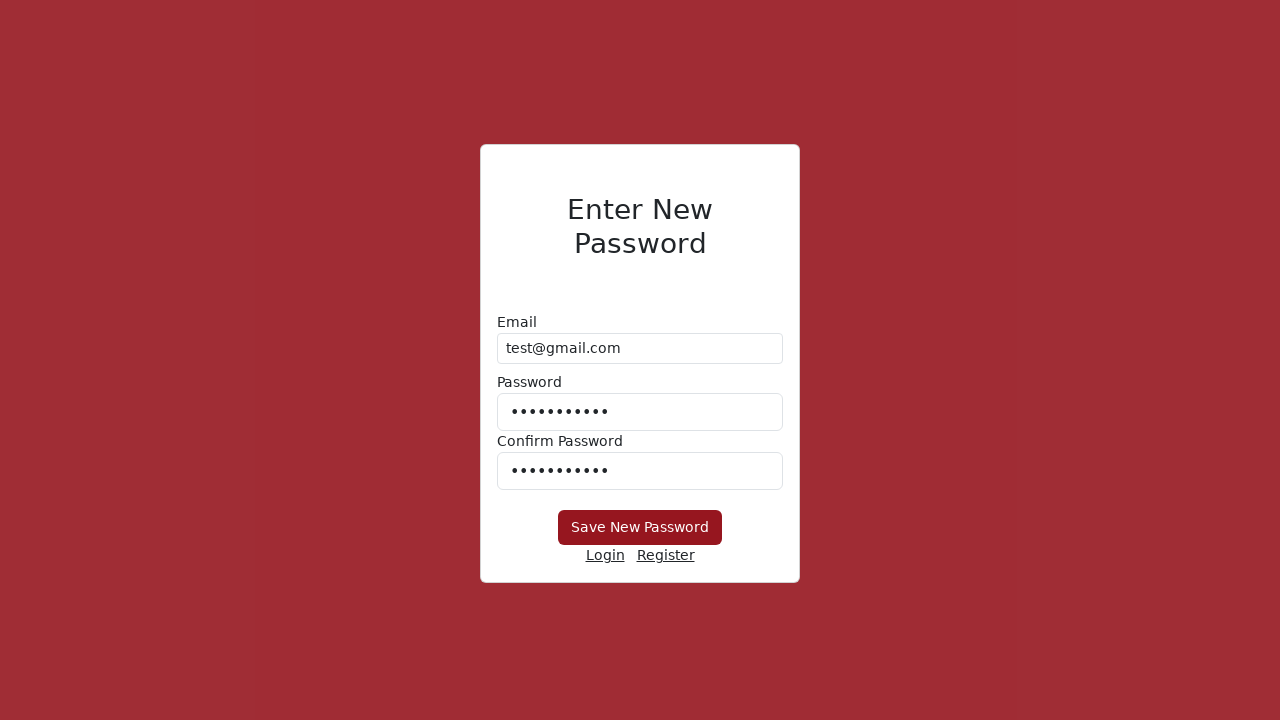

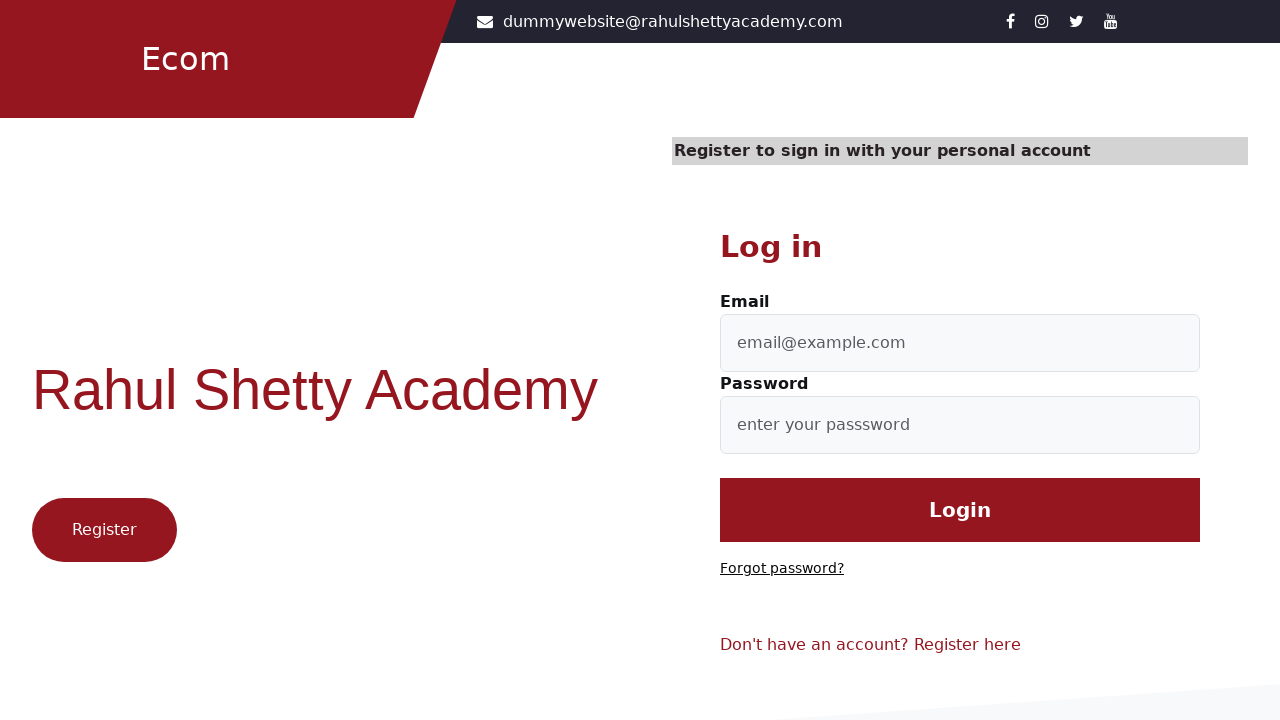